Navigates to Bowdoin College dining menu page and clicks on a meal type button (Lunch) to view the menu, then waits for the menu content to load in both dining halls.

Starting URL: https://www.bowdoin.edu/dining/menus/index.html#0

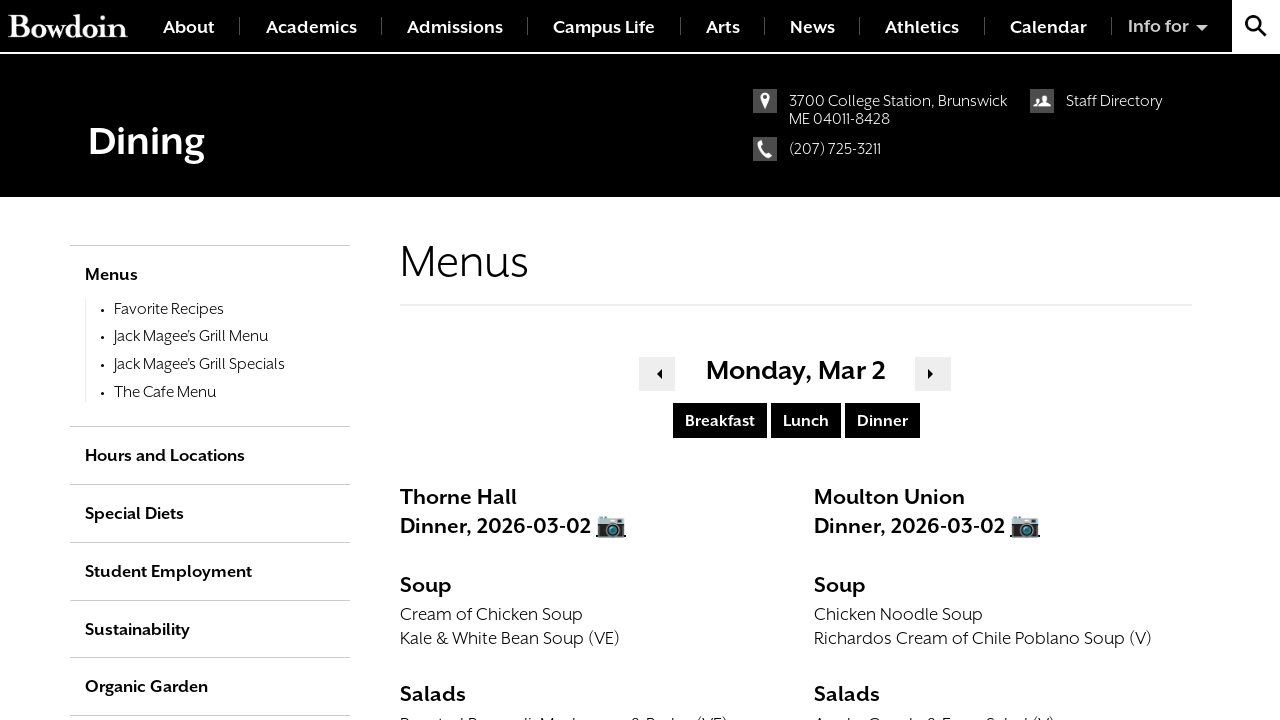

Waited for page to fully load (networkidle state)
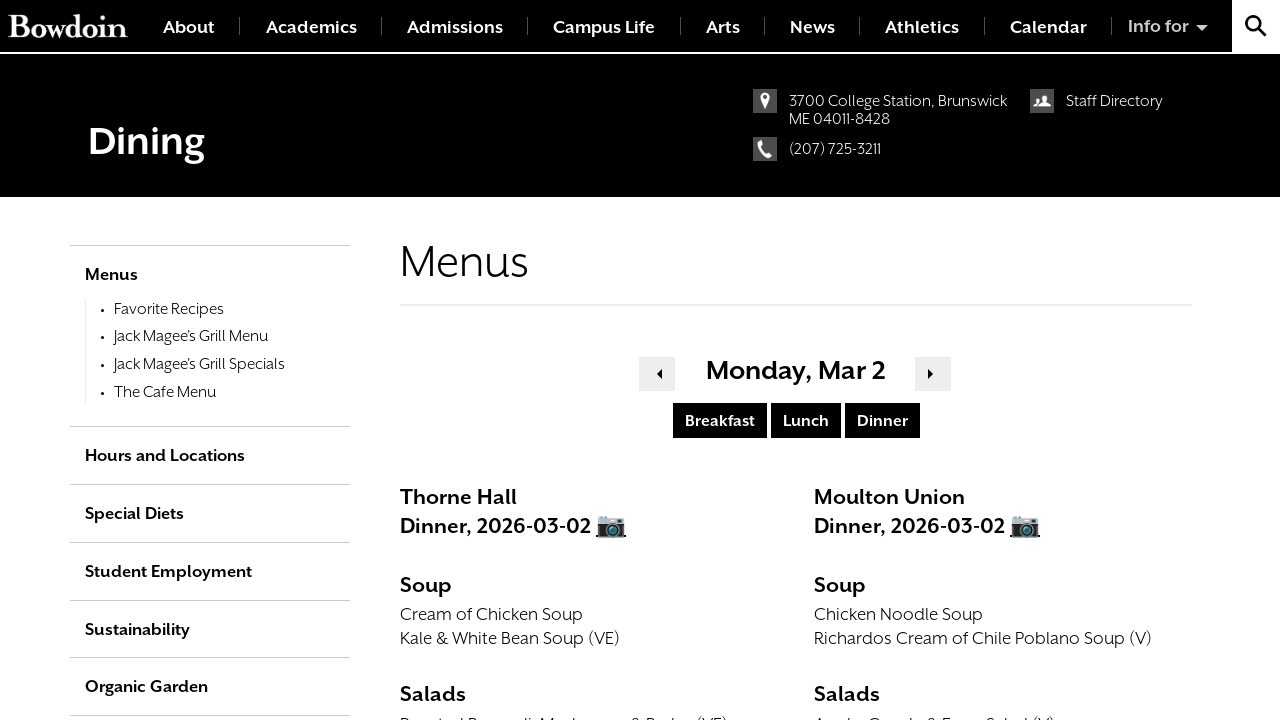

Lunch meal button became visible
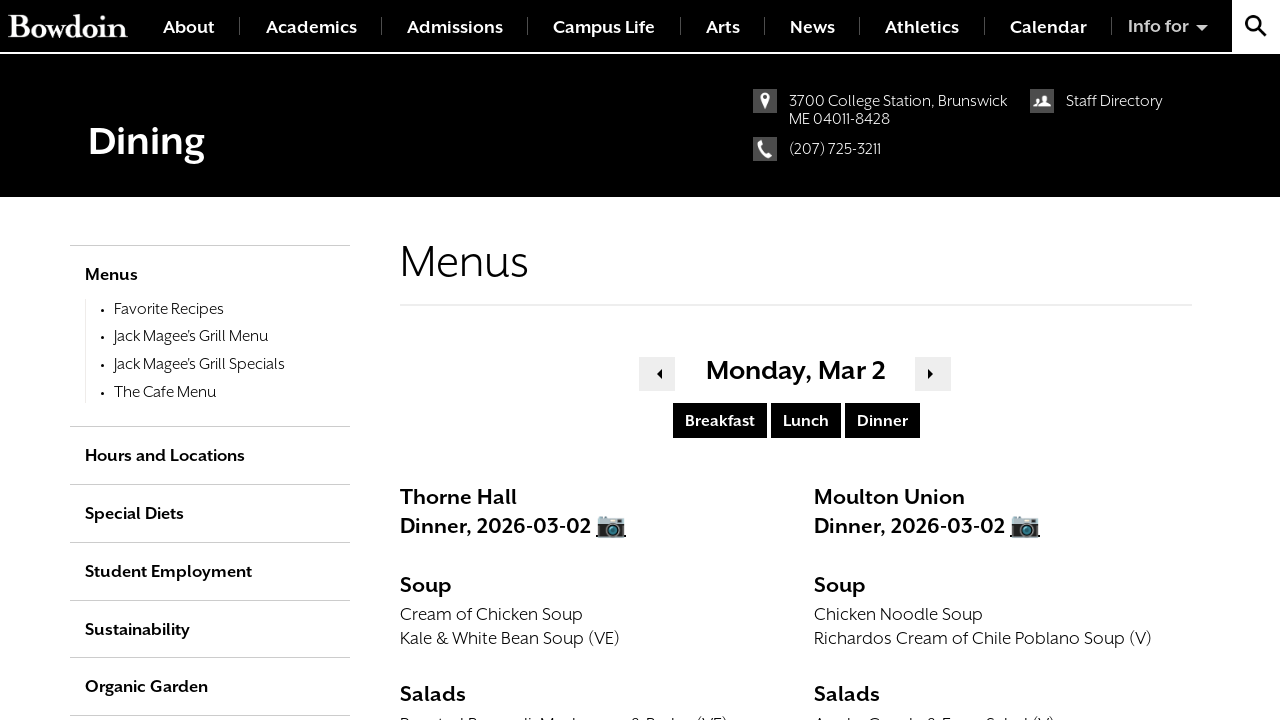

Clicked on Lunch meal button at (806, 420) on #lunchl
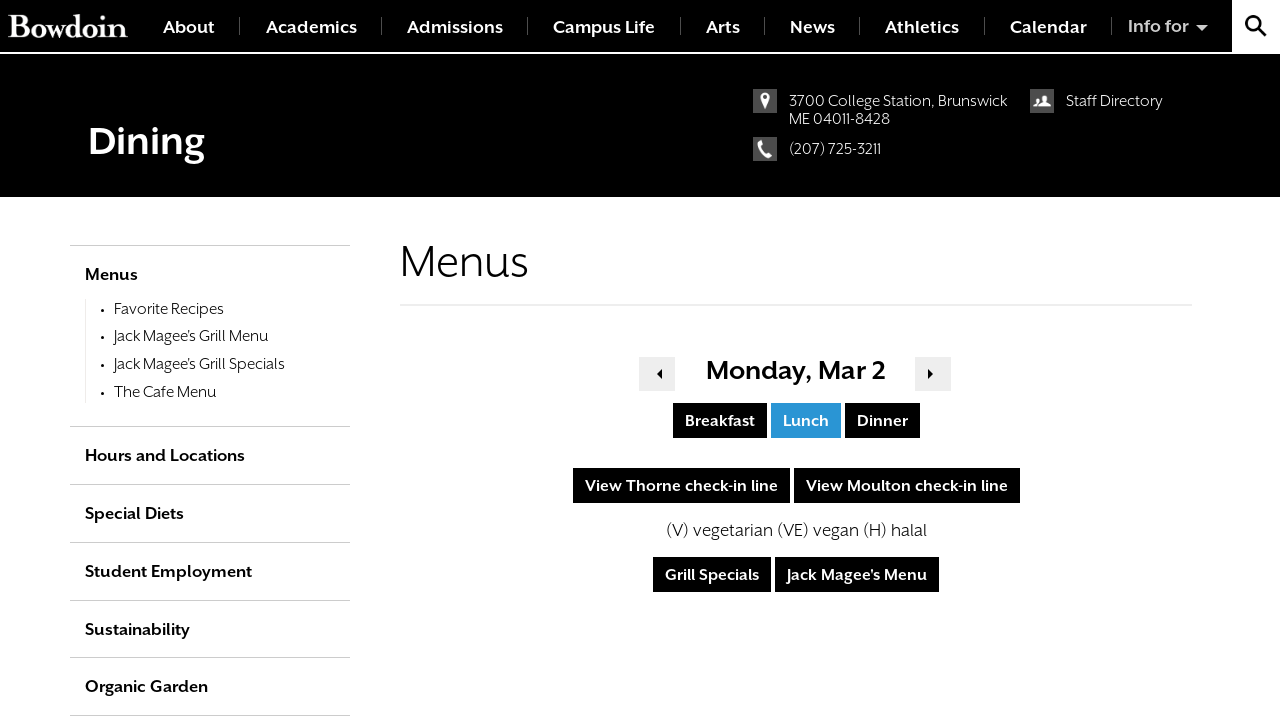

Menu content loaded in first dining hall (u49)
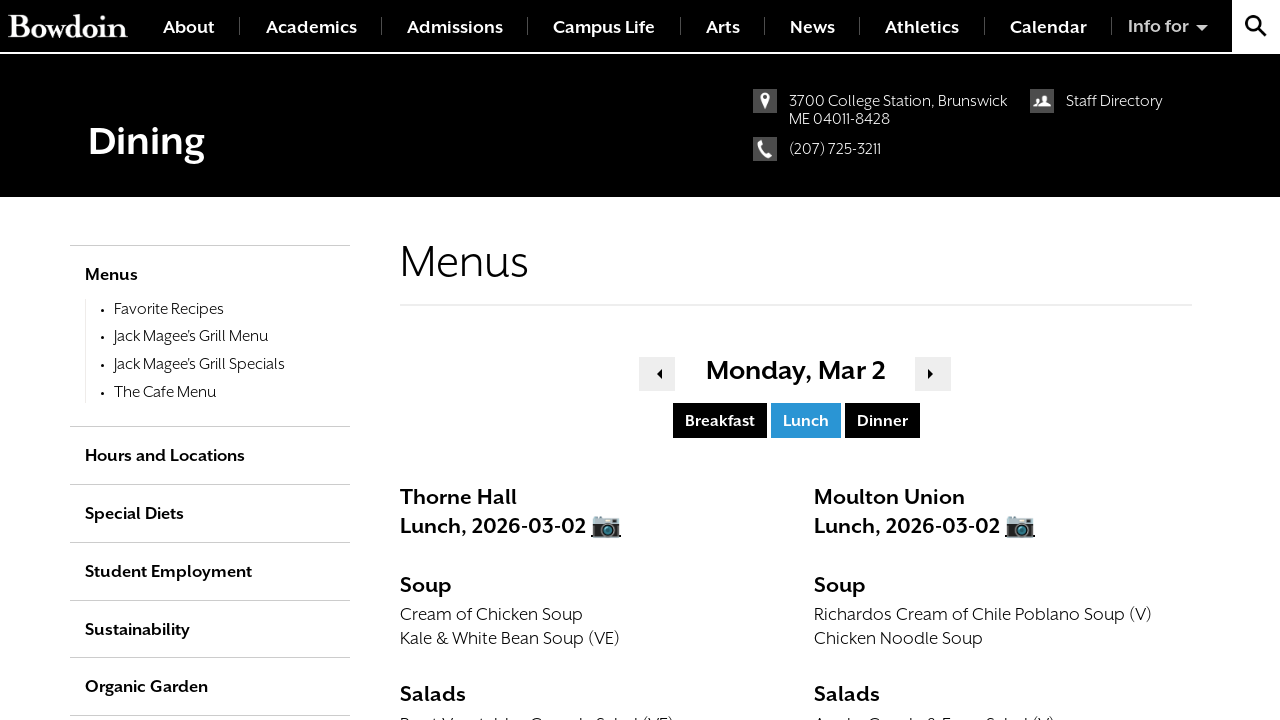

Menu content loaded in second dining hall (u48)
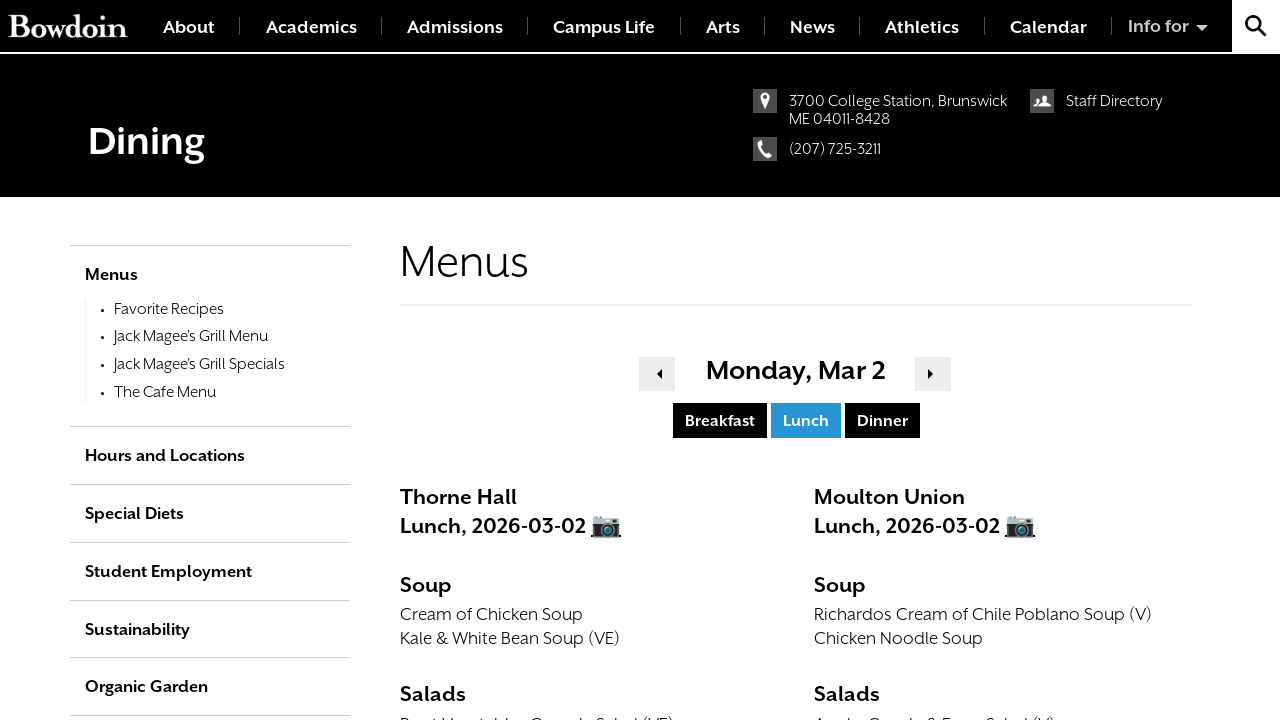

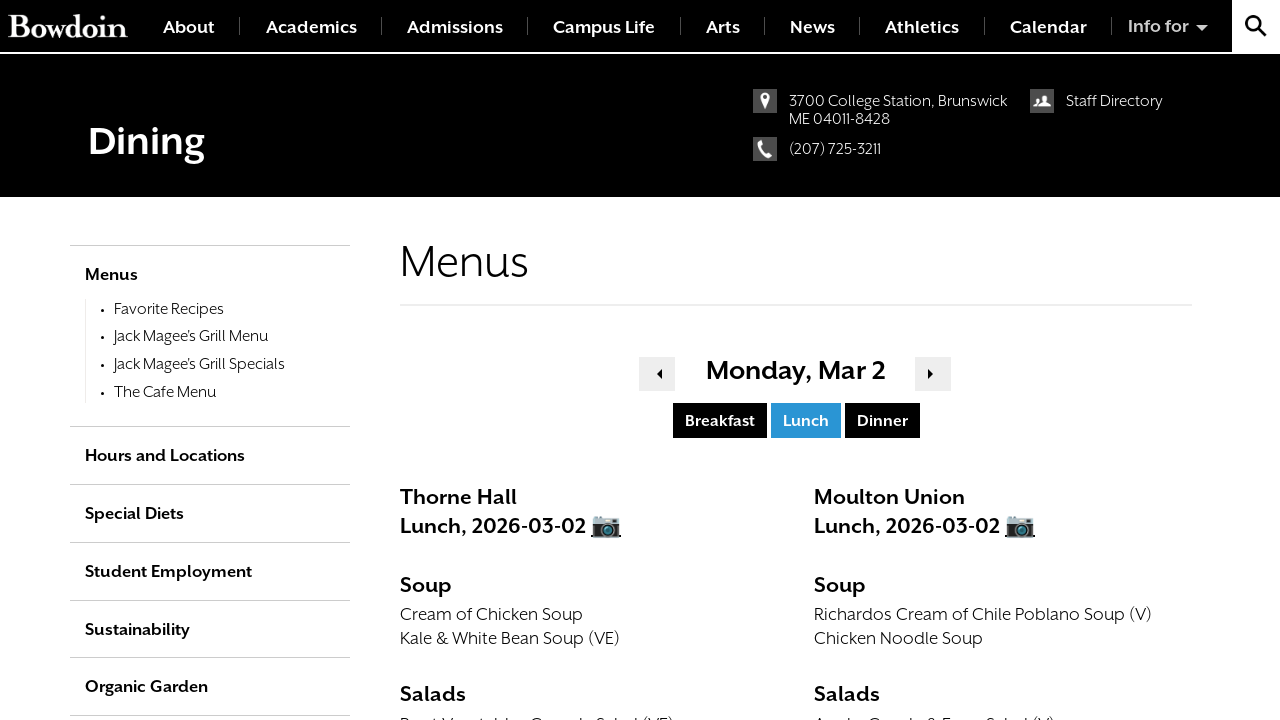